Tests registration form validation when password is less than 6 characters, verifying error messages are shown for both password and confirm password fields.

Starting URL: https://alada.vn/tai-khoan/dang-ky.html

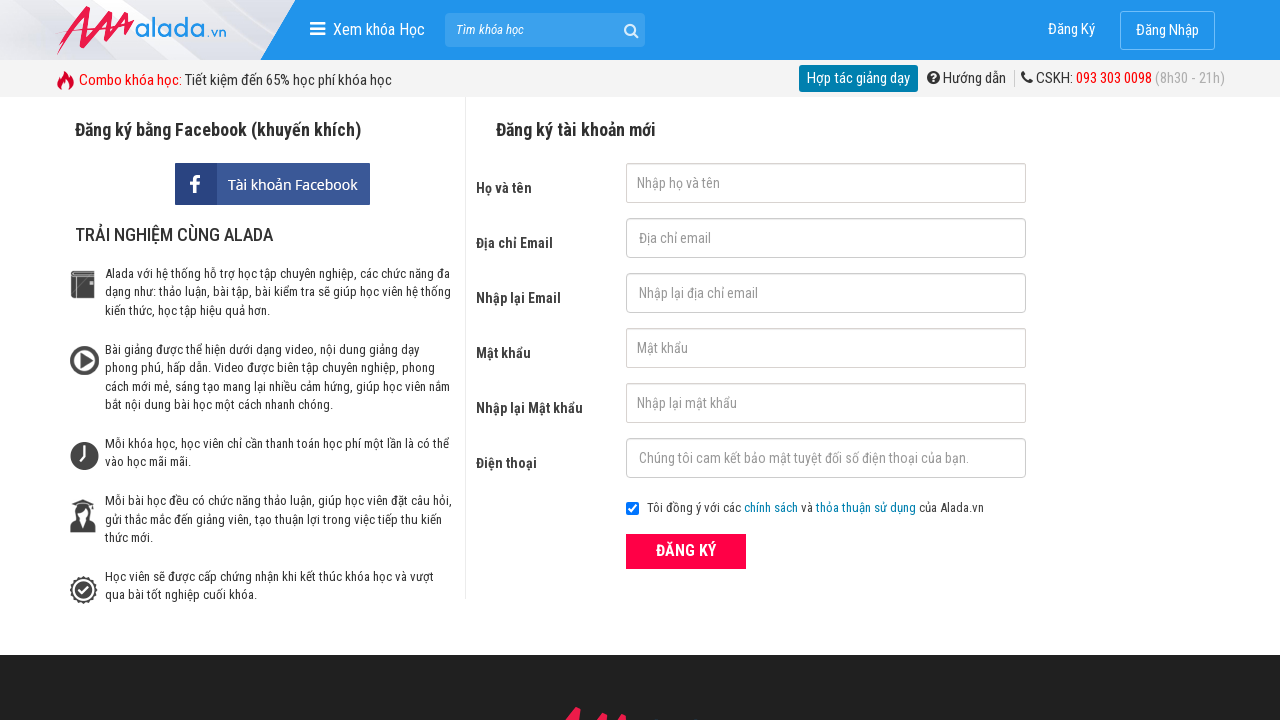

Filled first name field with 'Rhys Warren' on #txtFirstname
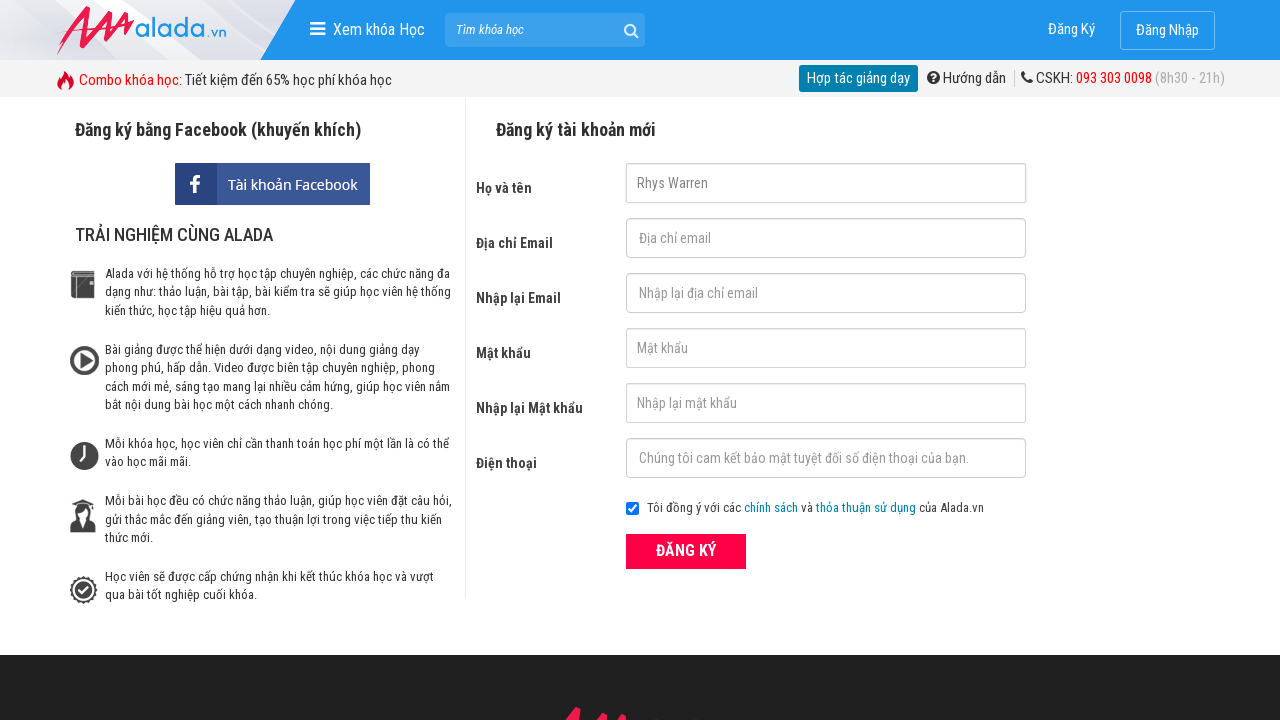

Filled email field with 'Rhys.Warren@gg.com' on #txtEmail
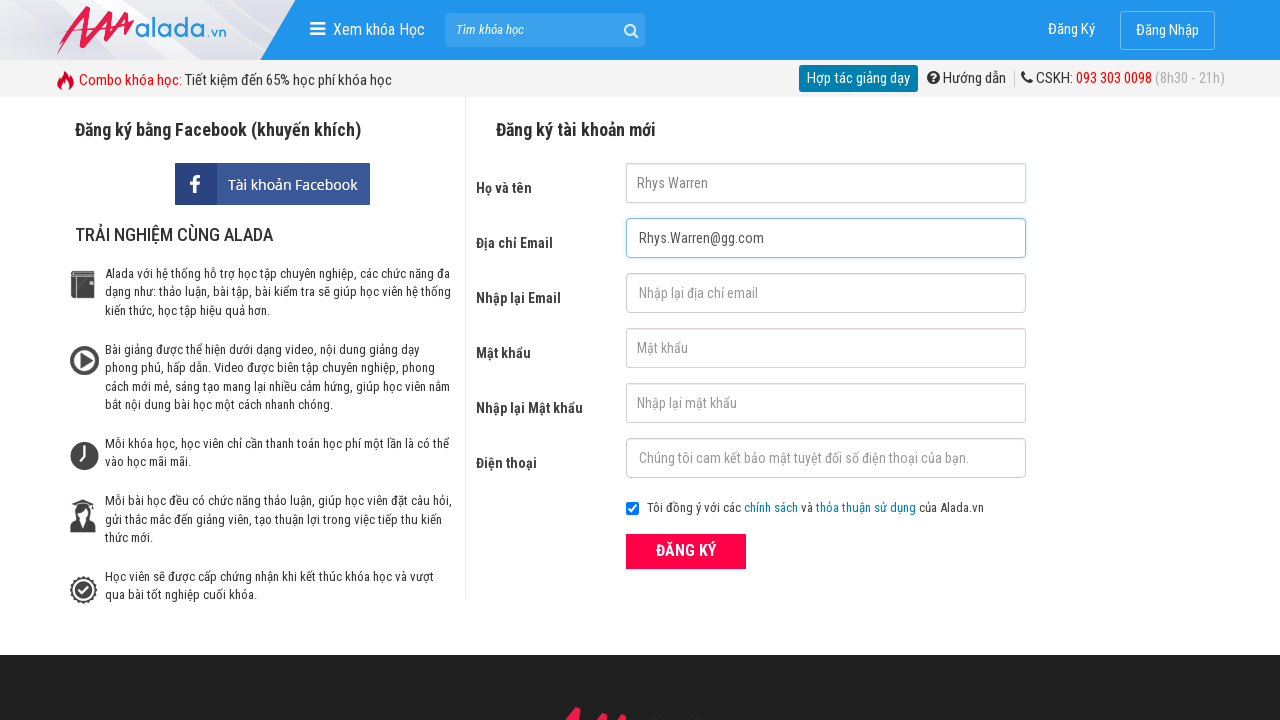

Filled confirm email field with 'Rhys.Warren@gg.com' on #txtCEmail
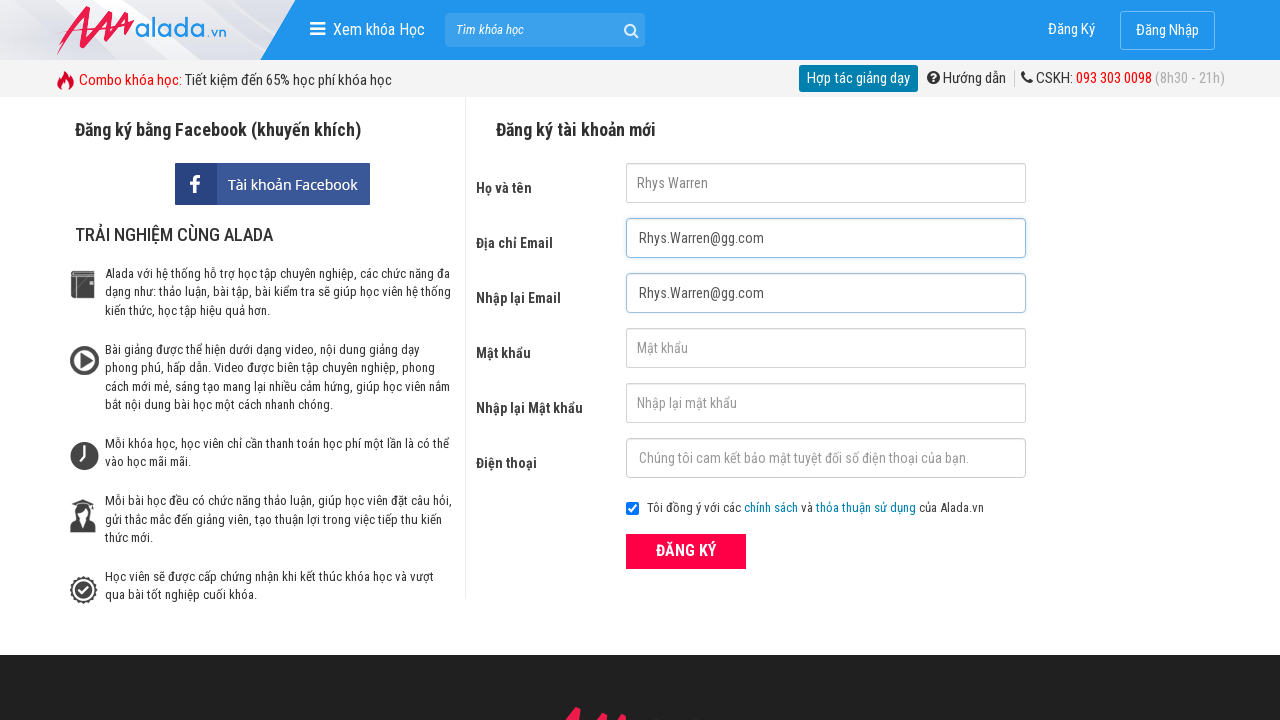

Filled password field with '123' (less than 6 characters) on #txtPassword
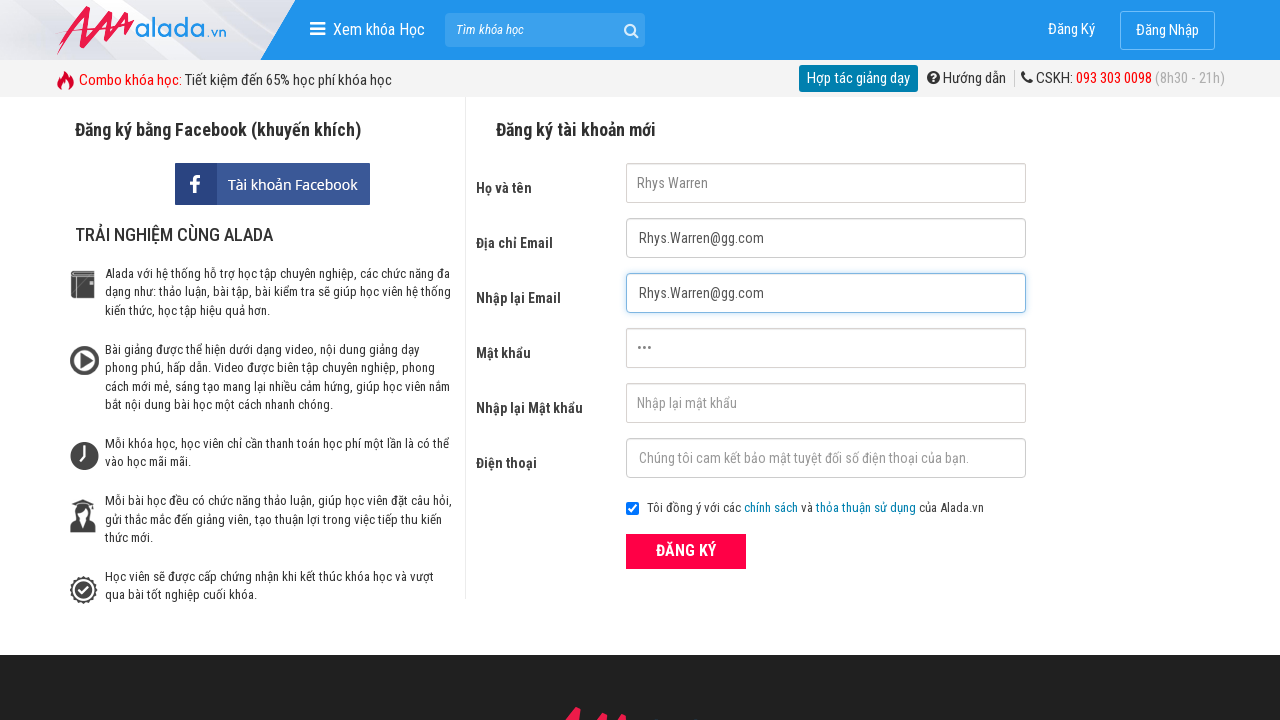

Filled confirm password field with '123' (less than 6 characters) on #txtCPassword
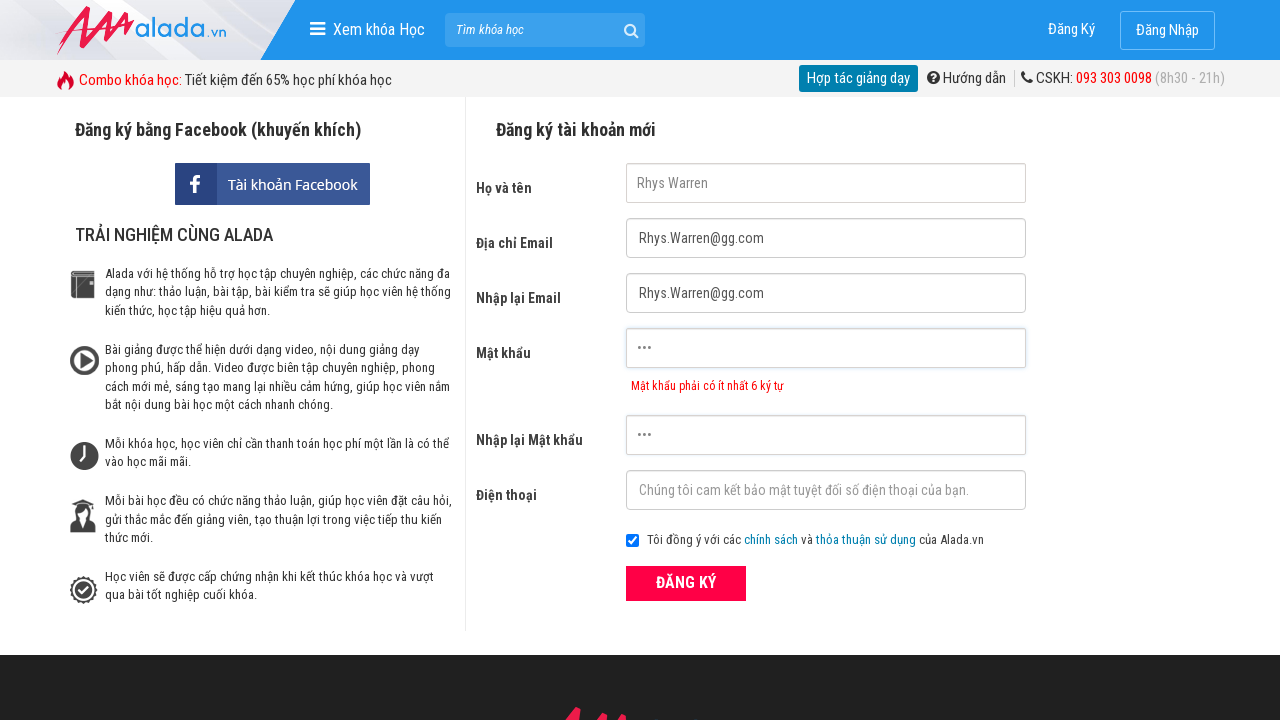

Filled phone field with '0129001166' on #txtPhone
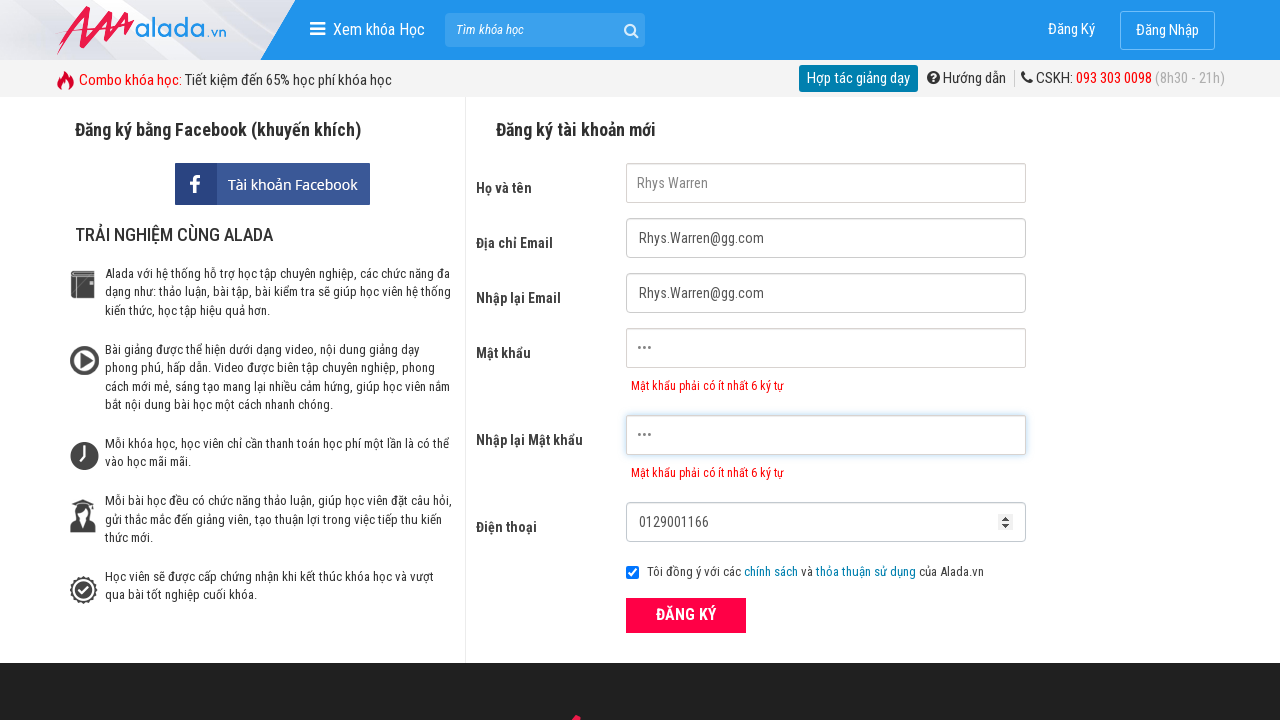

Clicked Register button to submit the form at (686, 615) on xpath=//div[contains(@class,'frmRegister')]//button
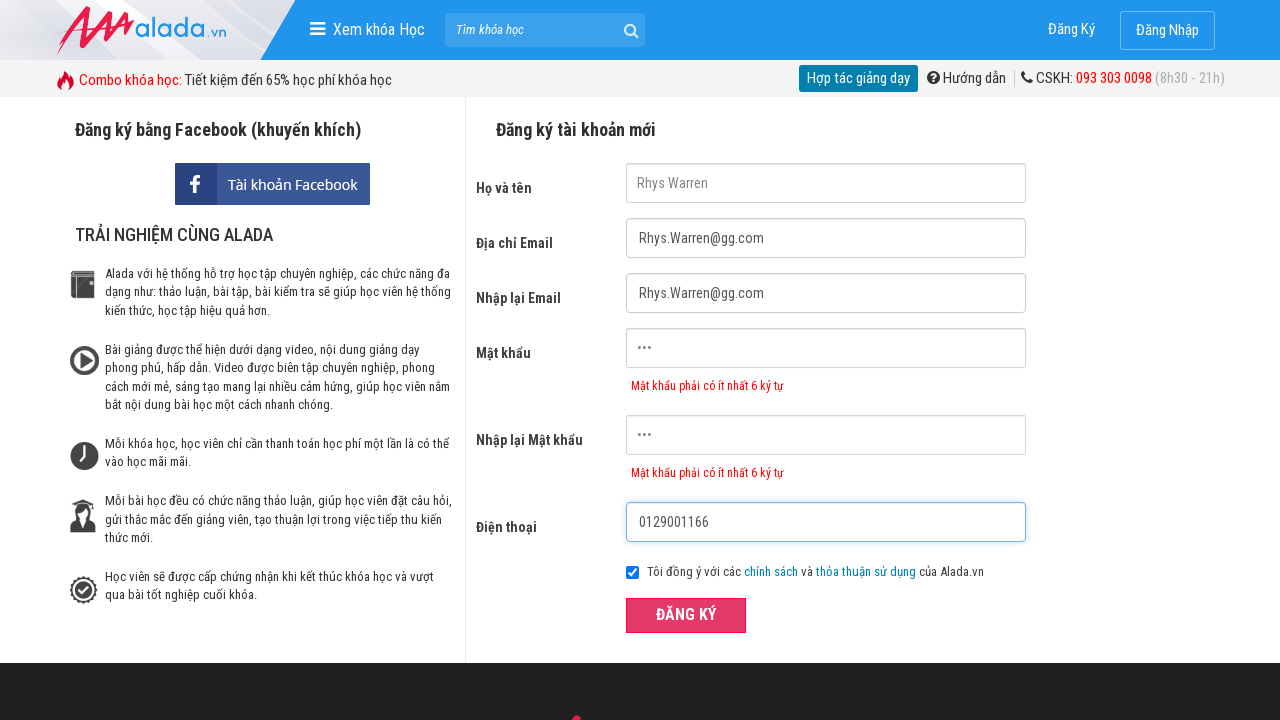

Password error message appeared
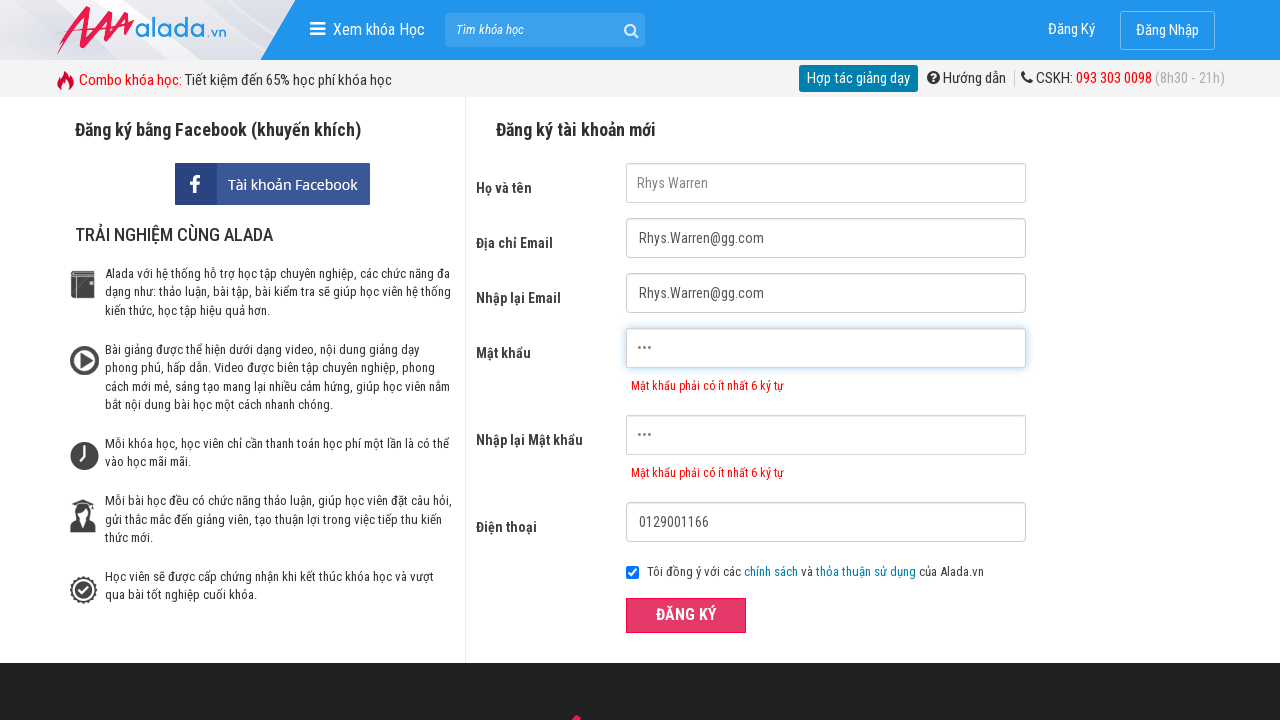

Confirm password error message appeared
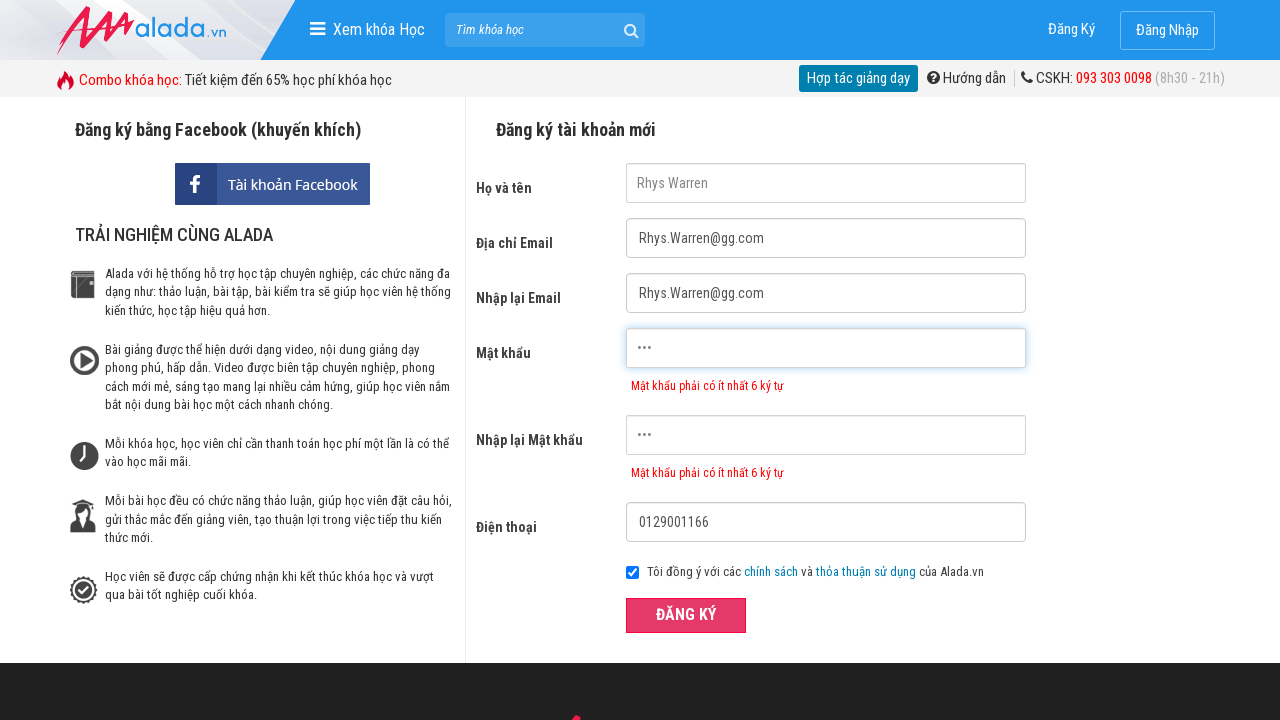

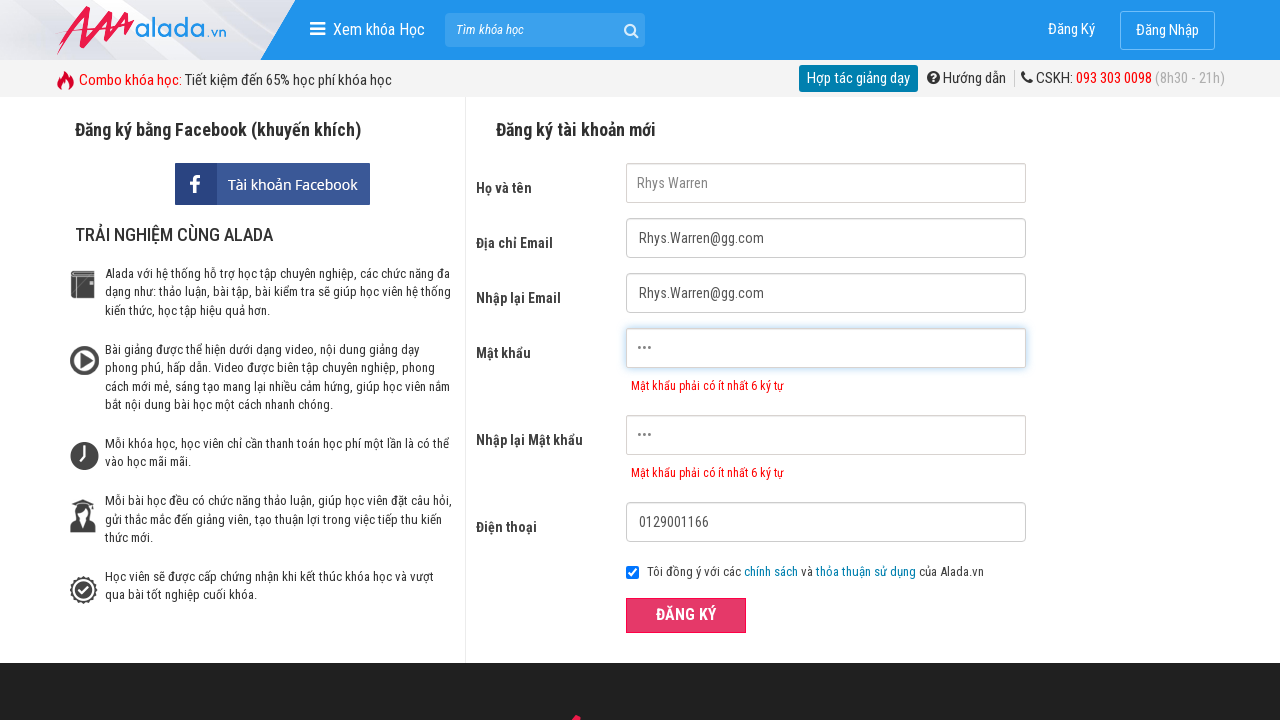